Tests marking individual todo items as complete

Starting URL: https://demo.playwright.dev/todomvc

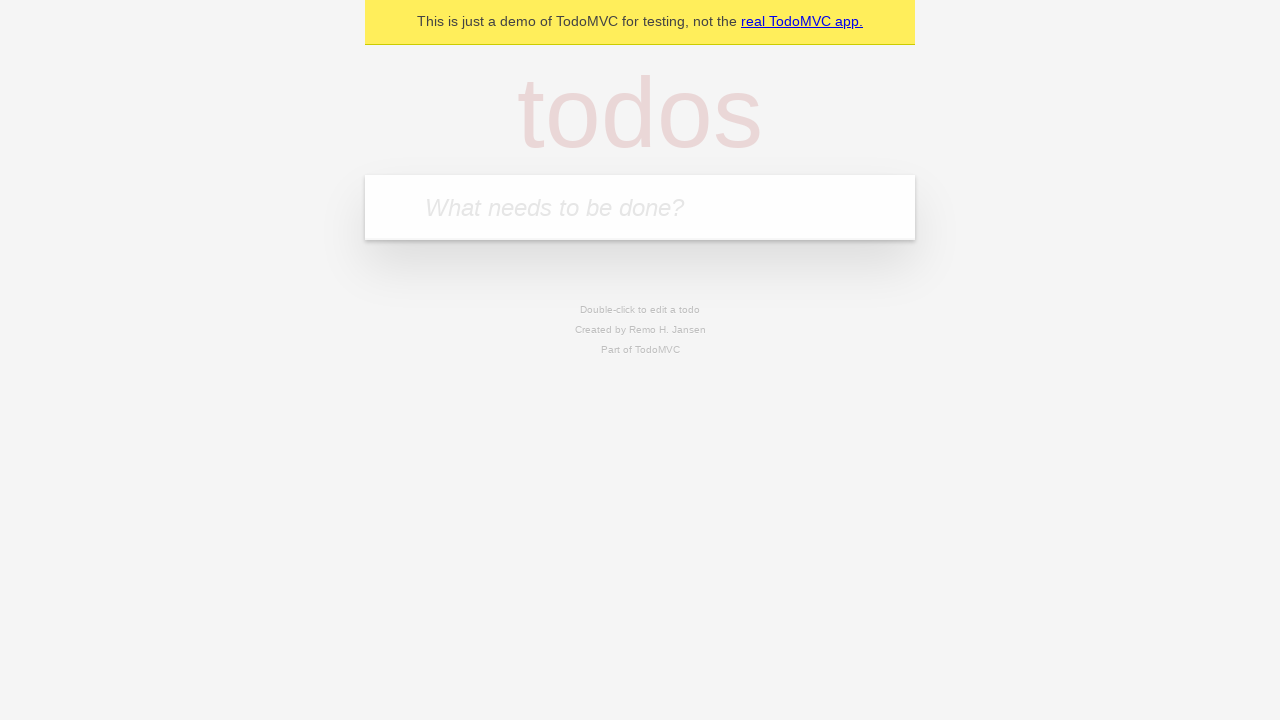

Filled todo input with 'buy some cheese' on internal:attr=[placeholder="What needs to be done?"i]
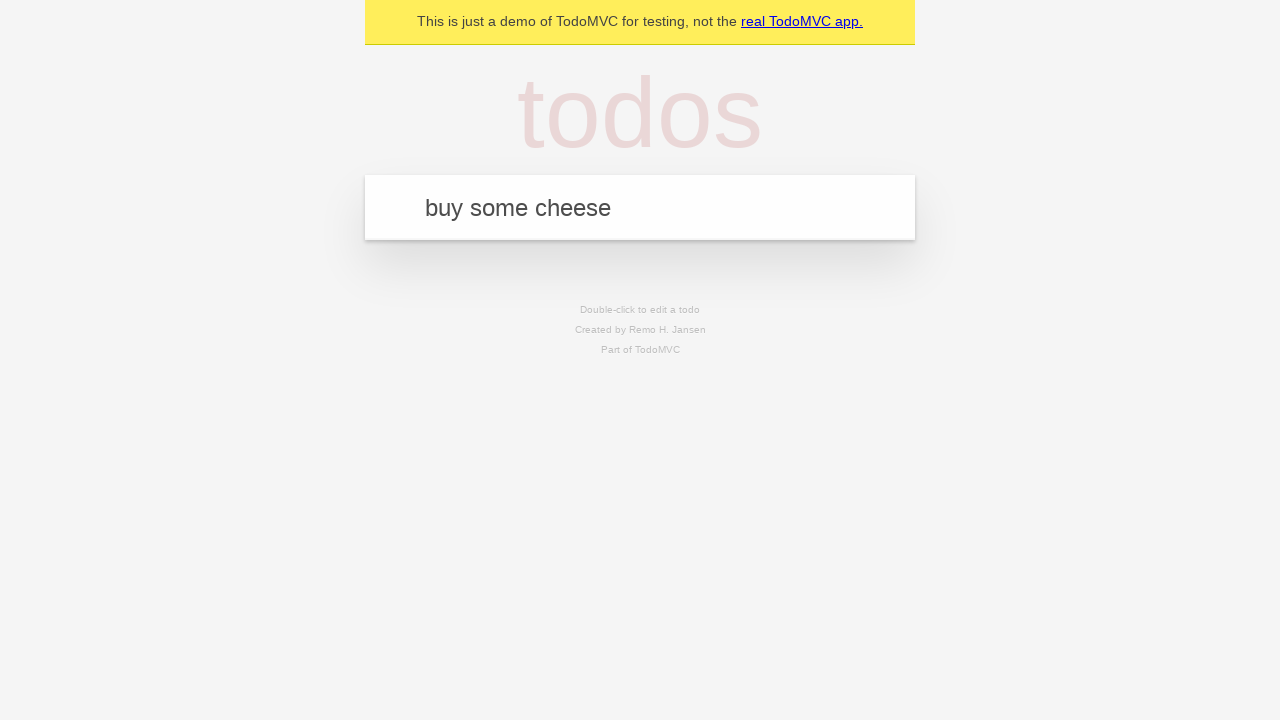

Pressed Enter to create todo item 'buy some cheese' on internal:attr=[placeholder="What needs to be done?"i]
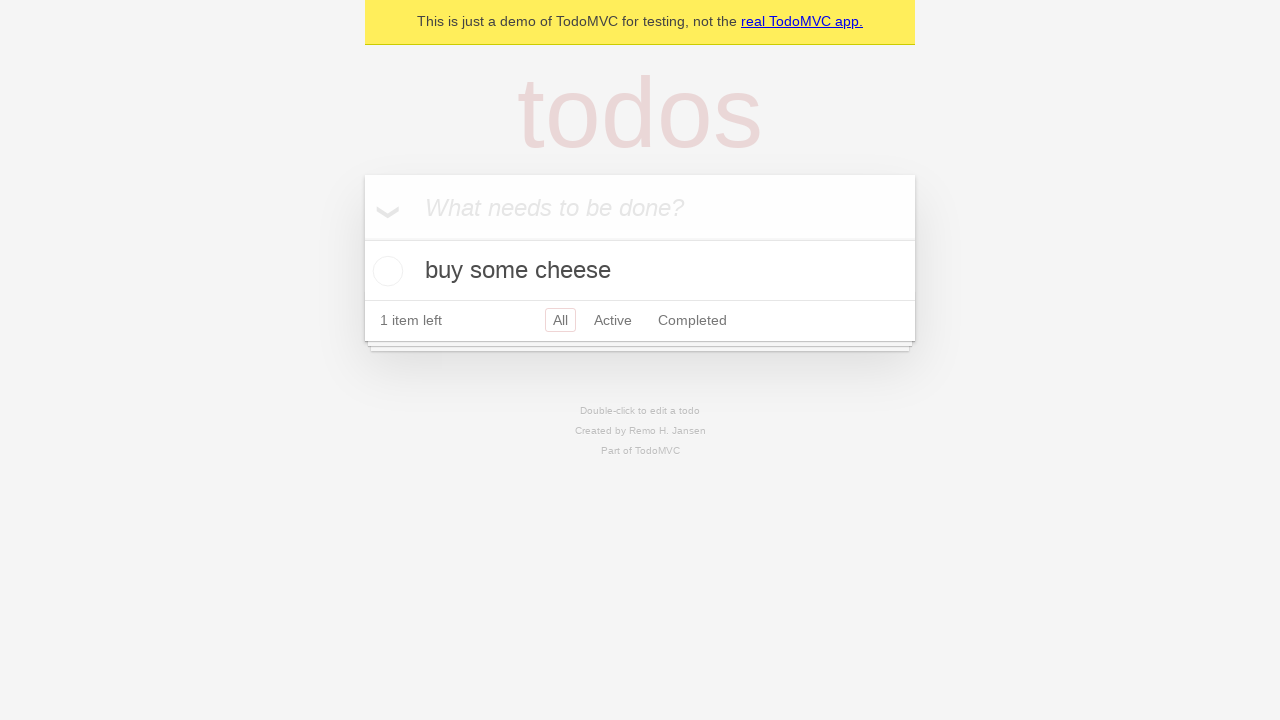

Filled todo input with 'feed the cat' on internal:attr=[placeholder="What needs to be done?"i]
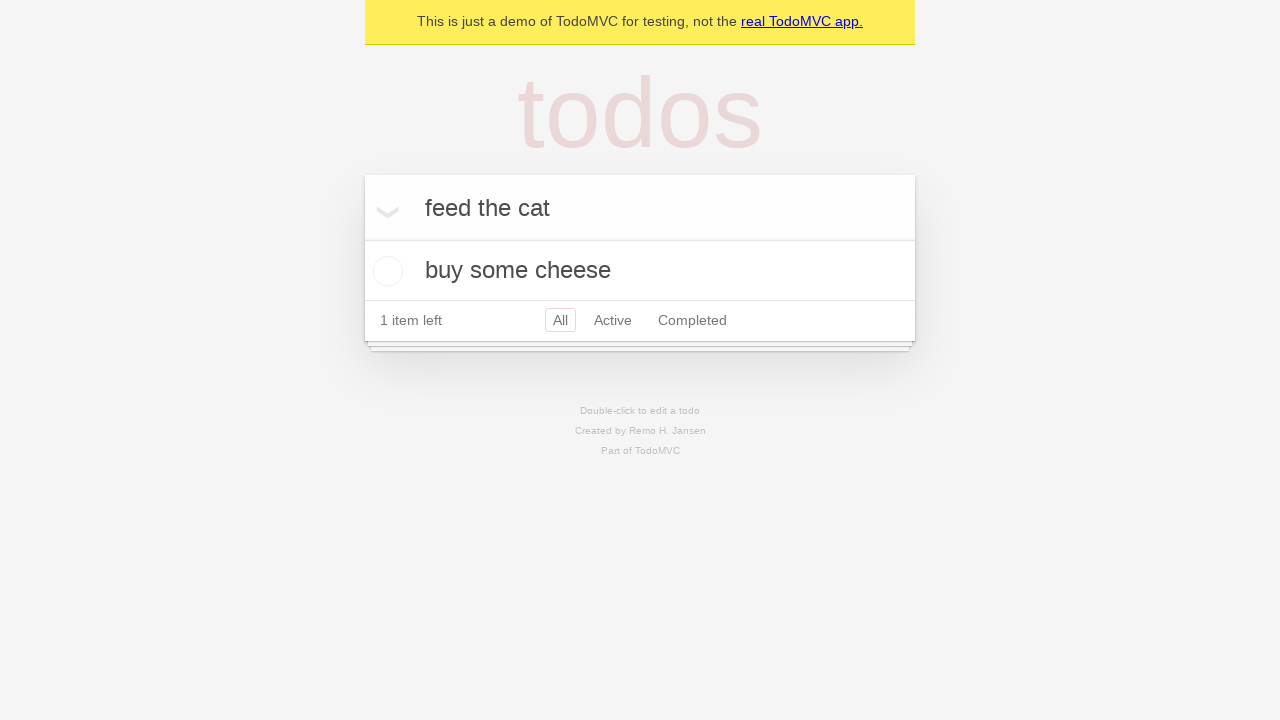

Pressed Enter to create todo item 'feed the cat' on internal:attr=[placeholder="What needs to be done?"i]
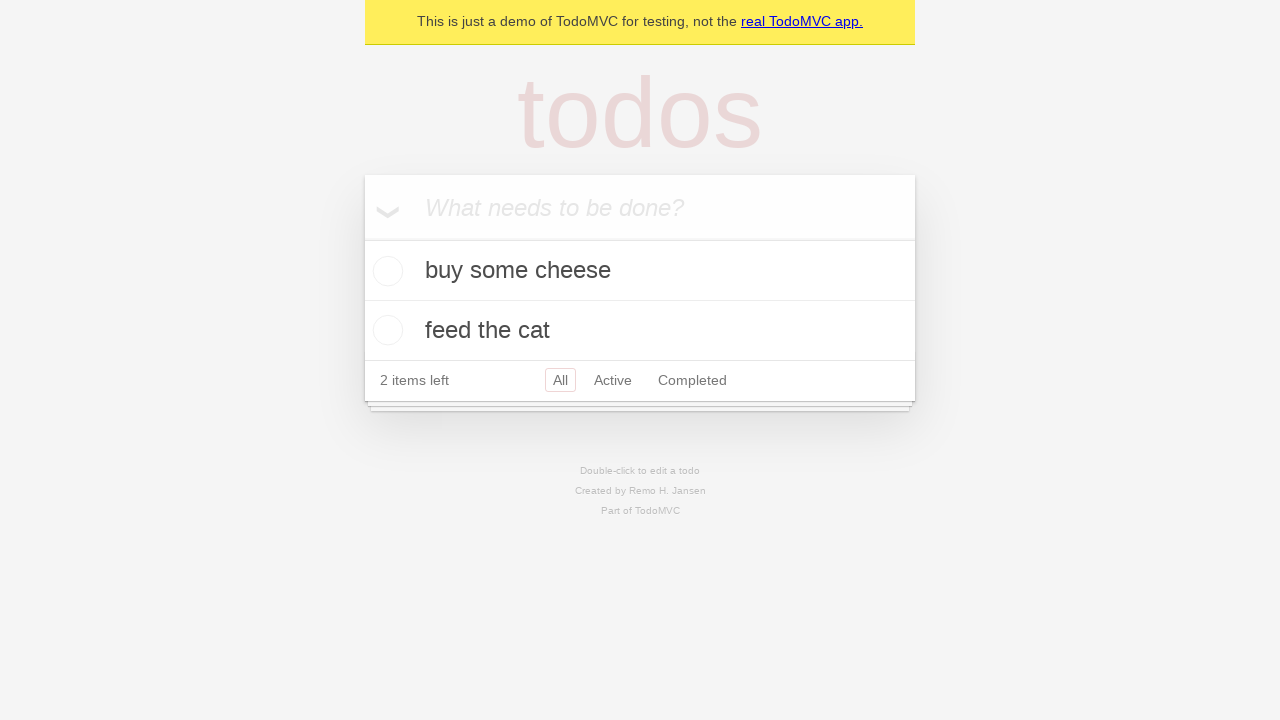

Marked first todo item 'buy some cheese' as complete at (385, 271) on internal:testid=[data-testid="todo-item"s] >> nth=0 >> internal:role=checkbox
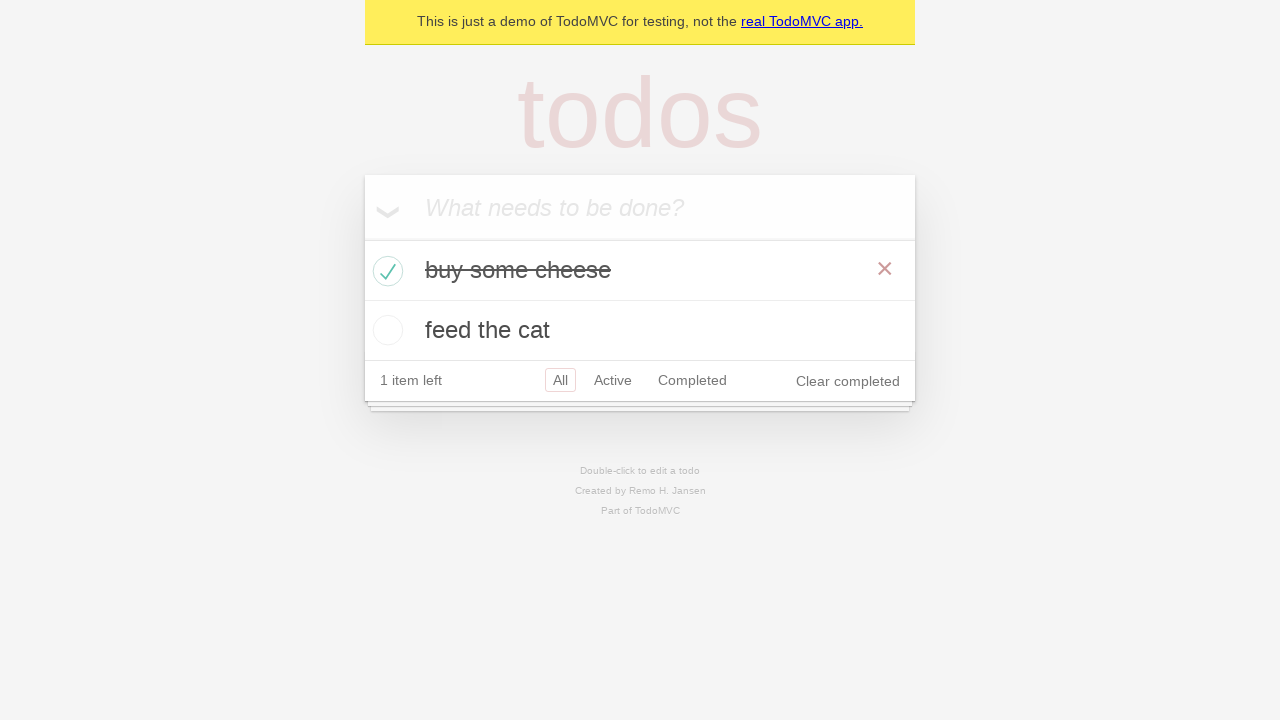

Marked second todo item 'feed the cat' as complete at (385, 330) on internal:testid=[data-testid="todo-item"s] >> nth=1 >> internal:role=checkbox
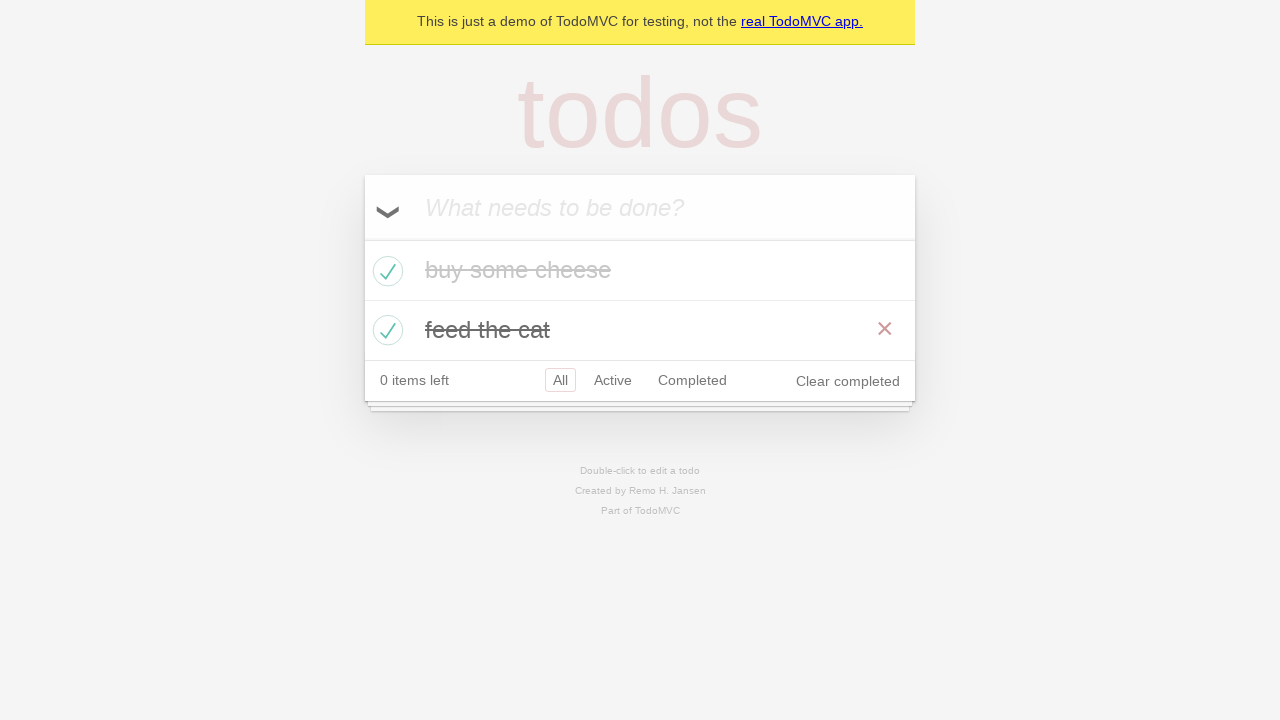

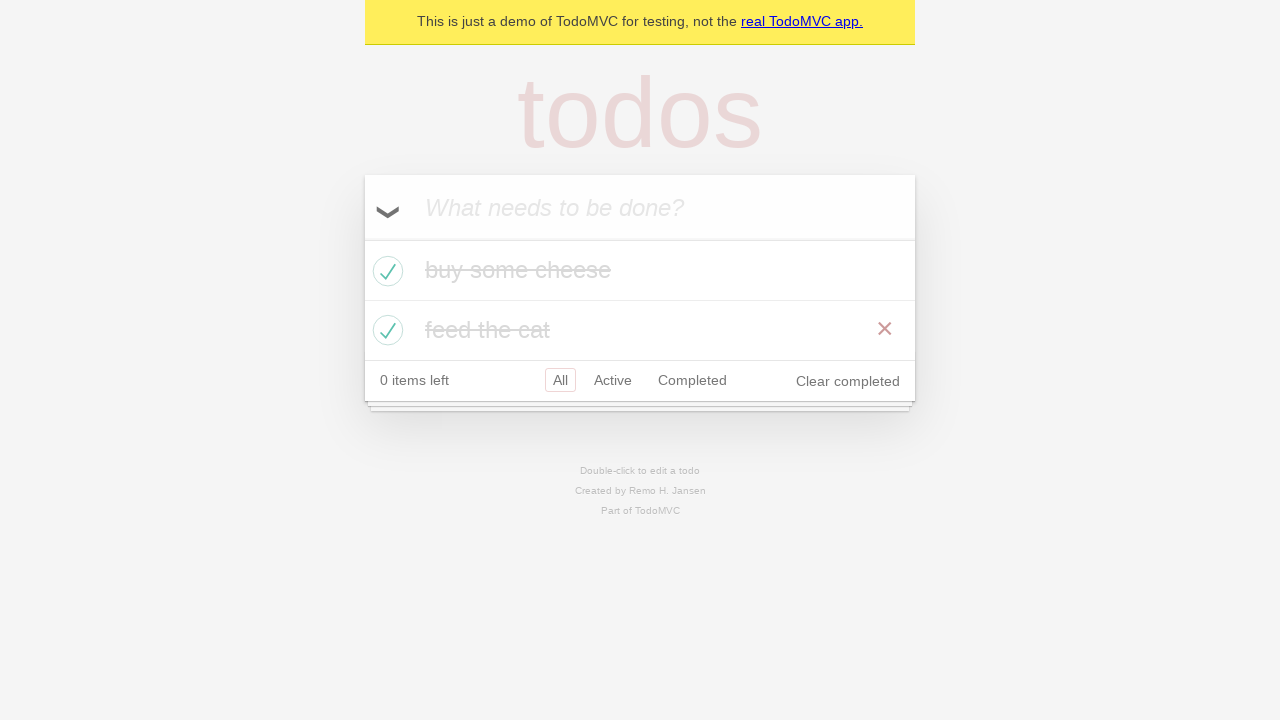